Tests basic navigation on the-internet.herokuapp.com by finding all links on the page, clicking on the "Inputs" link to navigate to that section, and verifying page navigation works correctly.

Starting URL: https://the-internet.herokuapp.com/

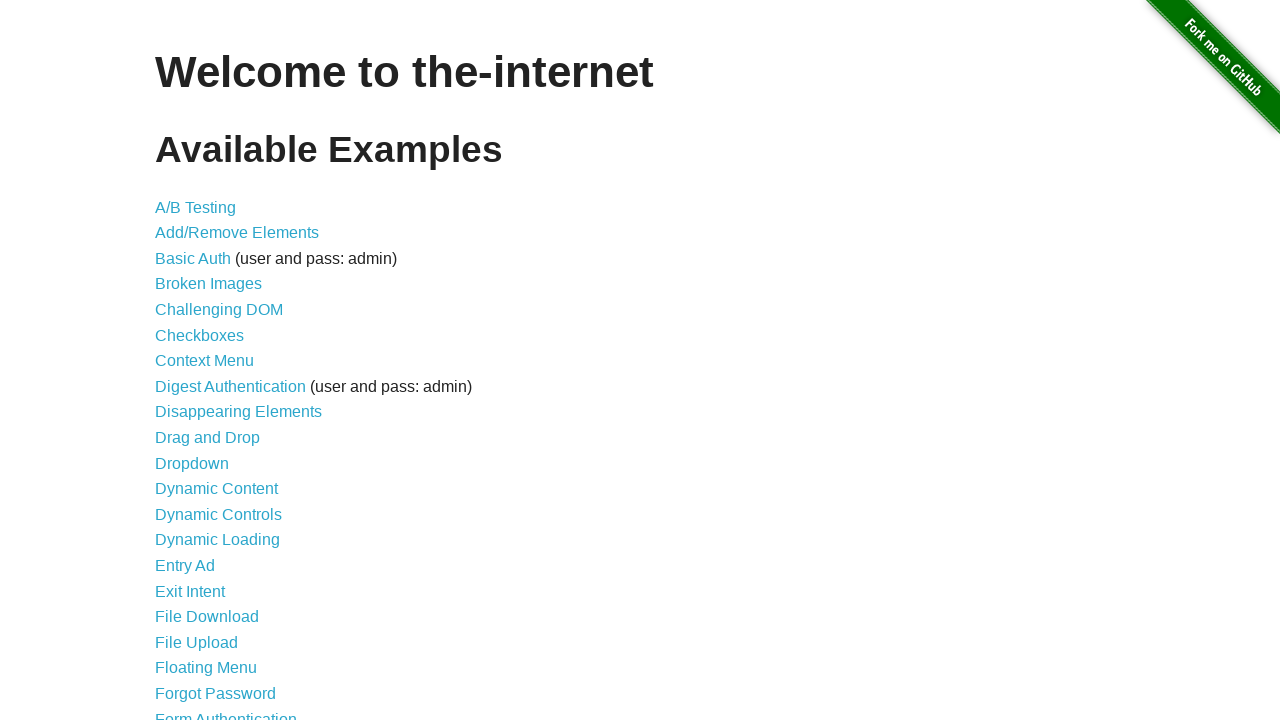

Found 46 links on the page
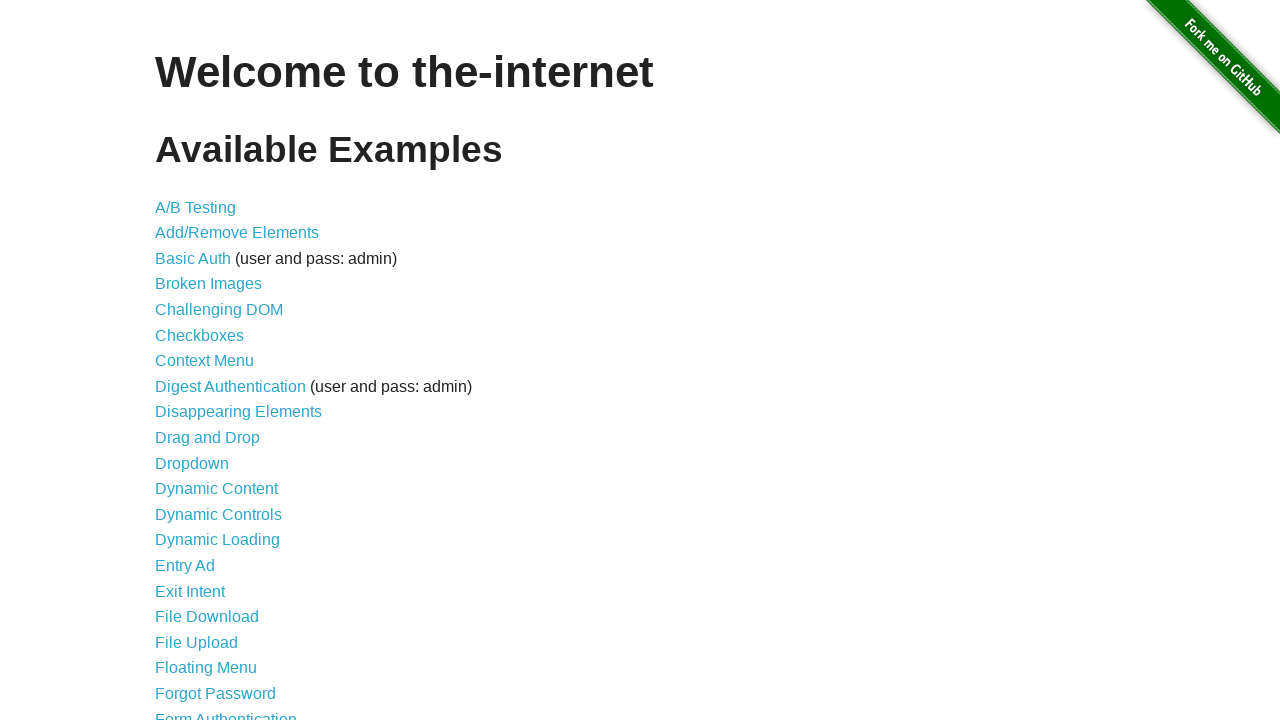

Clicked on the 'Inputs' link to navigate to that section at (176, 361) on a:text('Inputs')
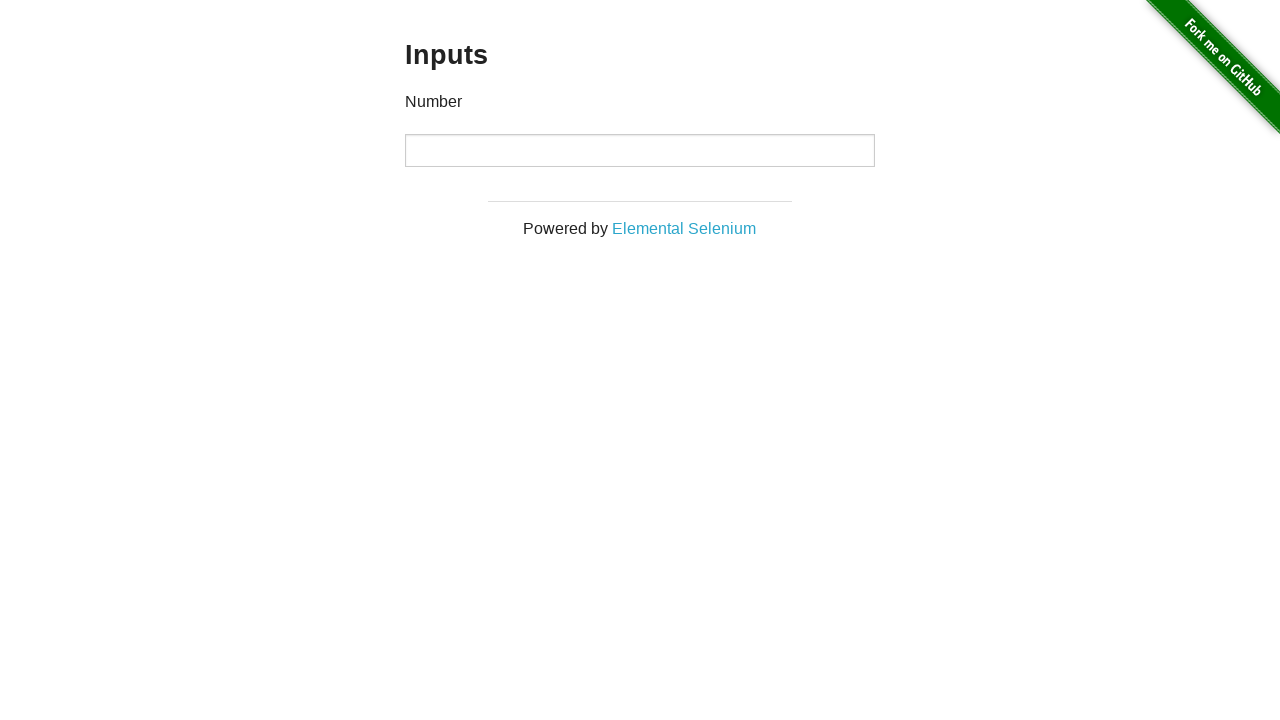

Navigated to page: The Internet
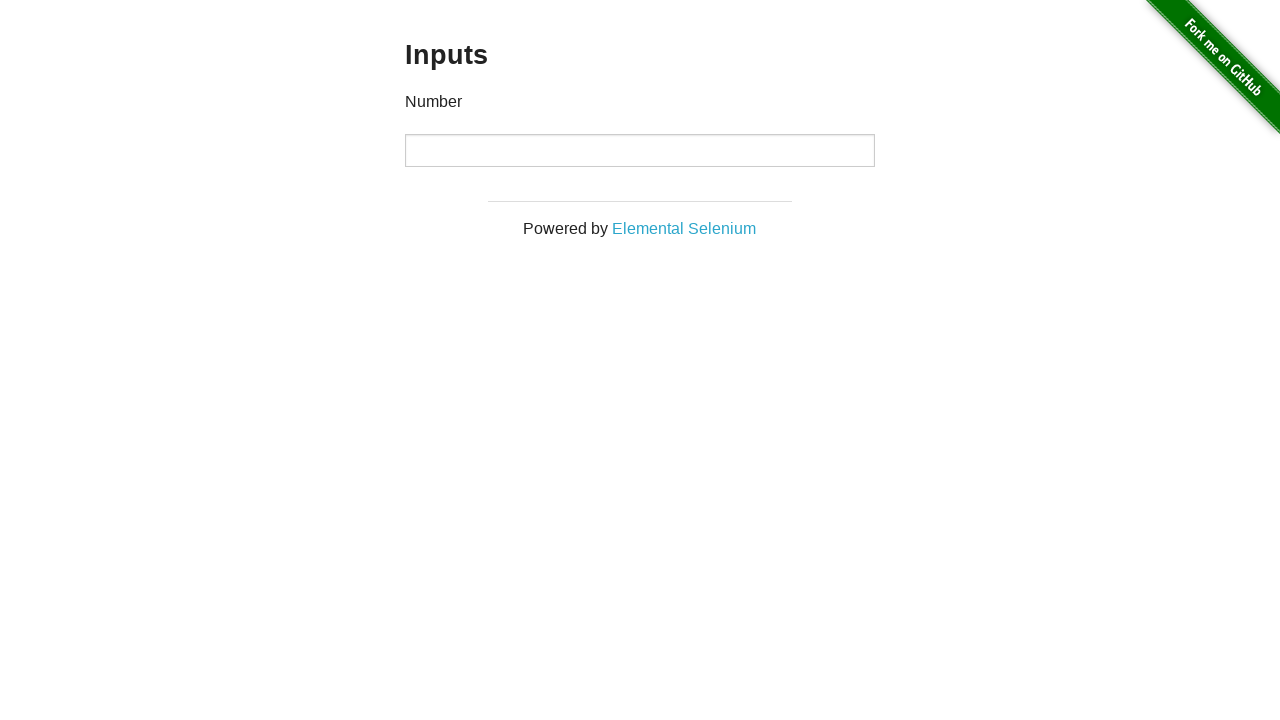

Inputs page loaded successfully (domcontentloaded)
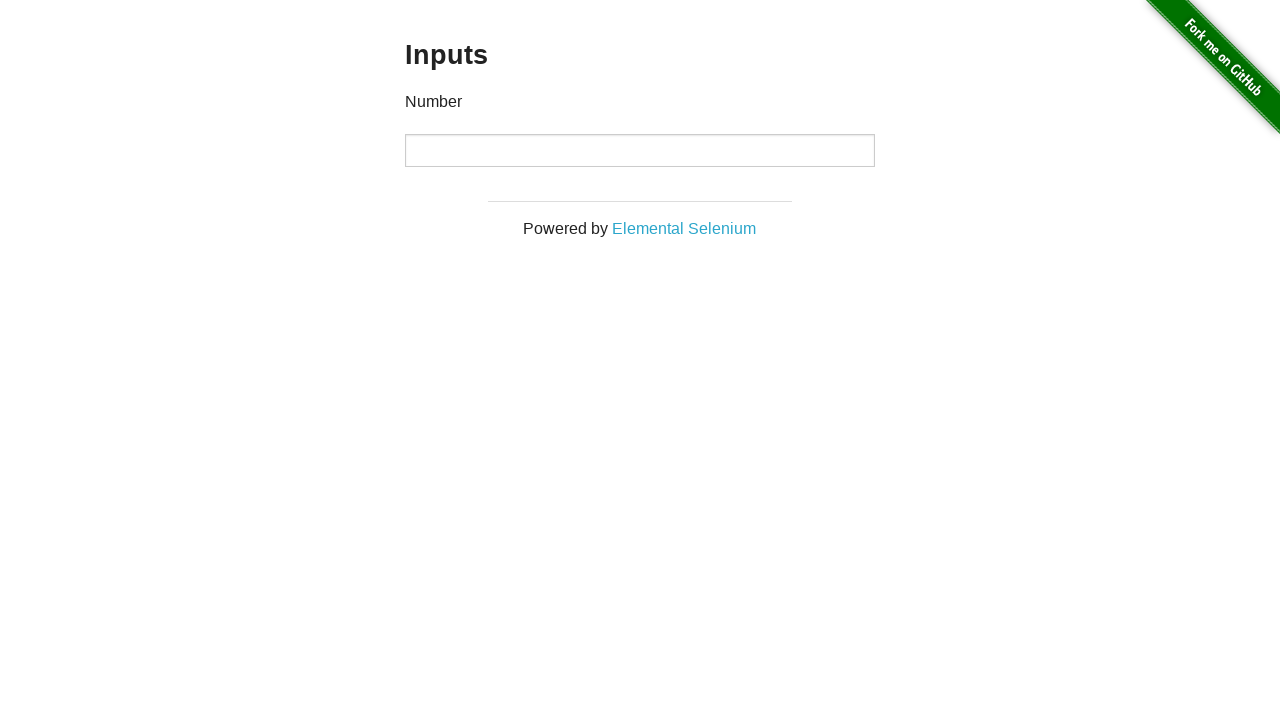

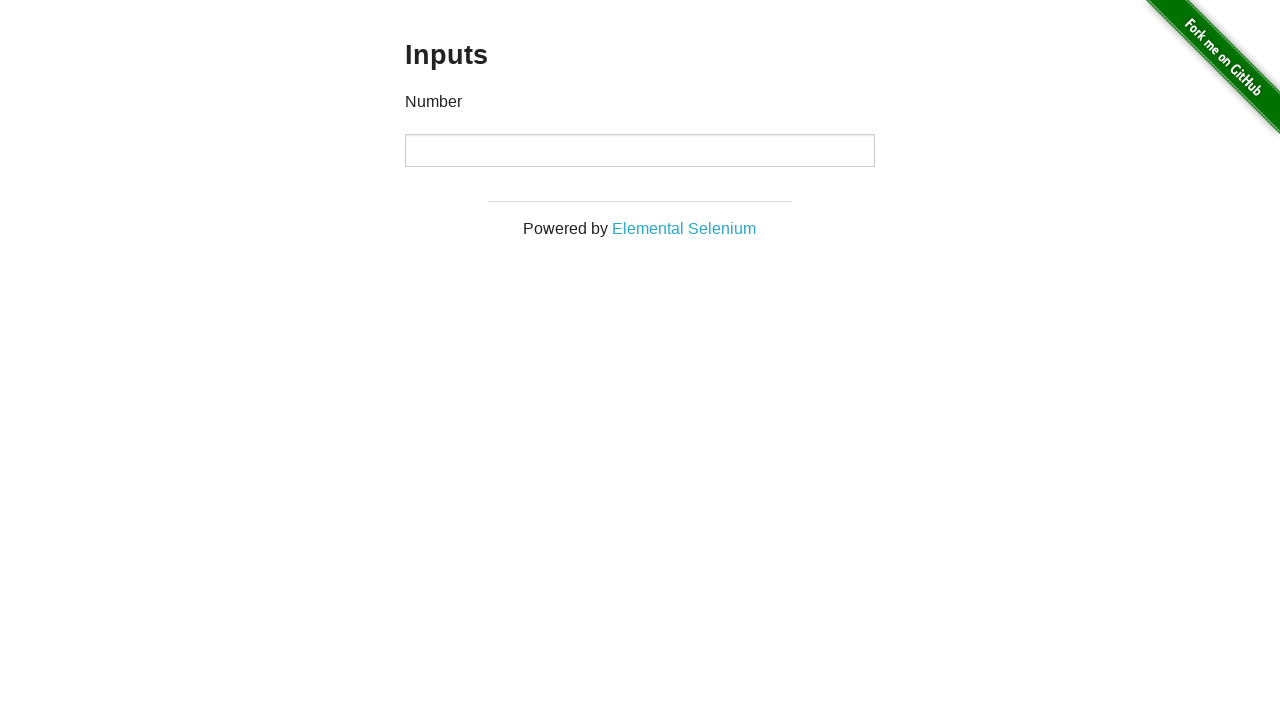